Tests add and remove element functionality by clicking Add Element button to create a Delete button, then clicking Delete to remove it

Starting URL: https://practice.cydeo.com/add_remove_elements/

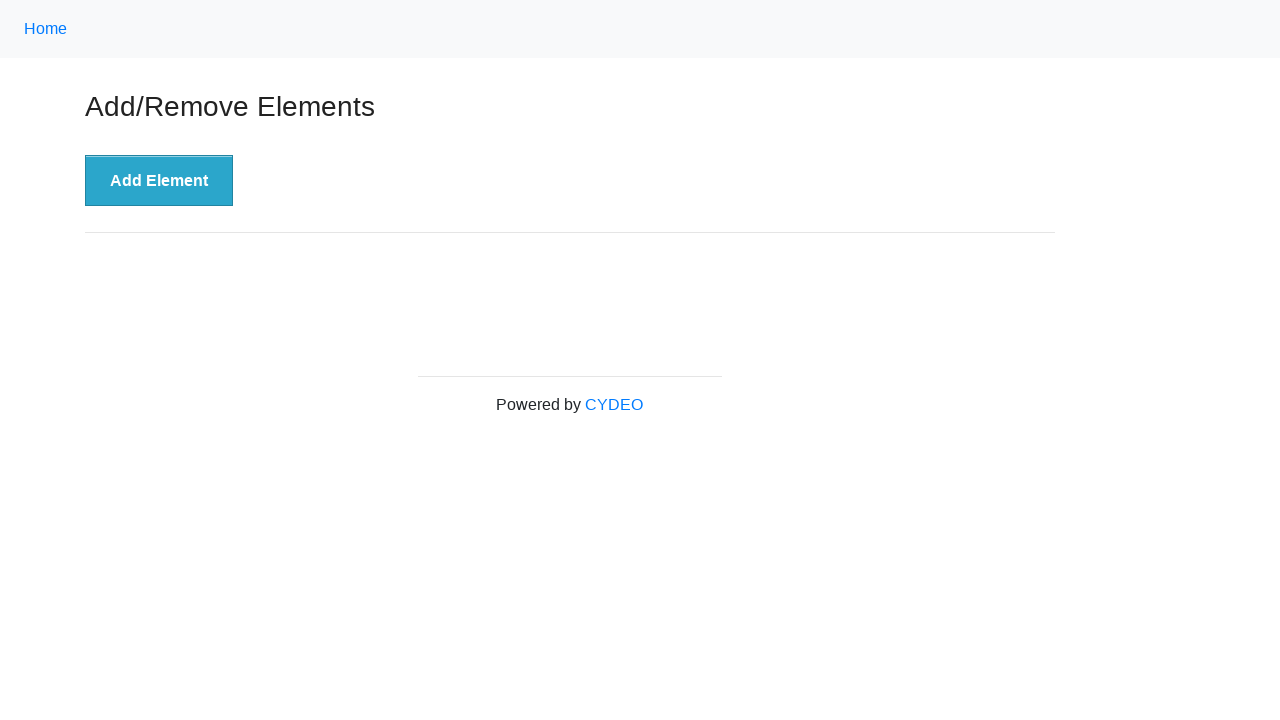

Clicked 'Add Element' button to create a Delete button at (159, 181) on button[onclick='addElement()']
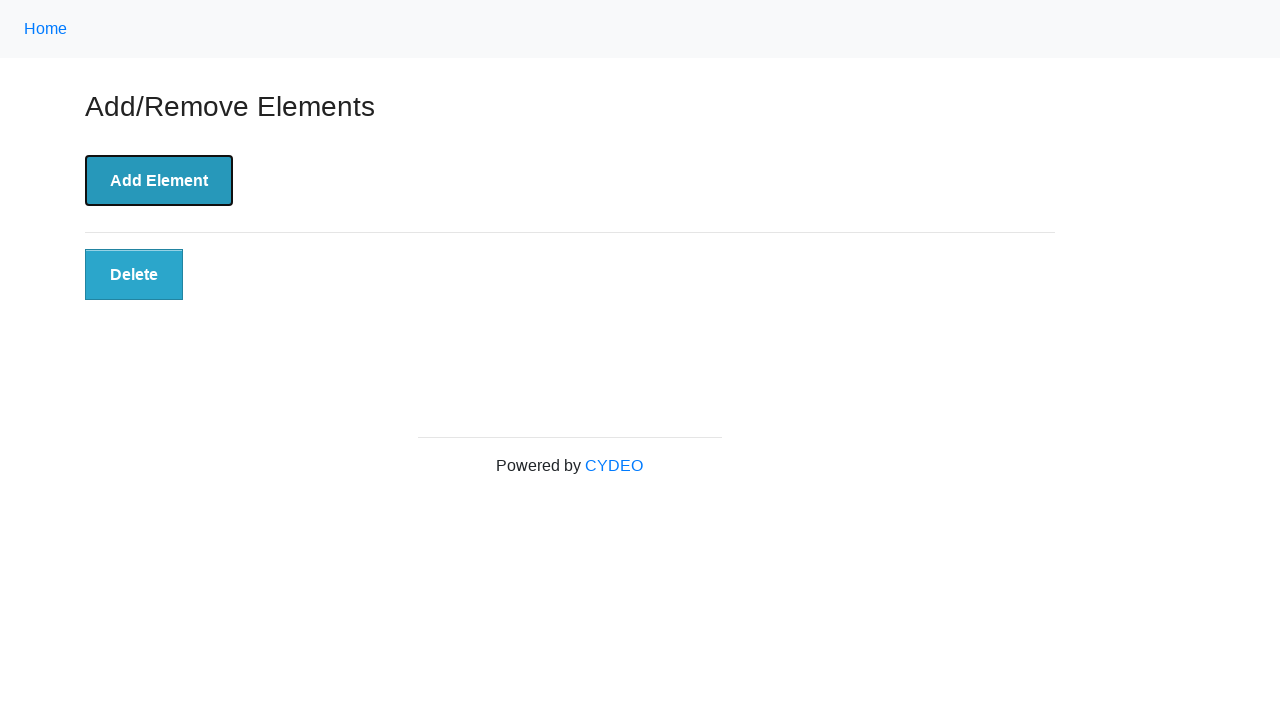

Delete button appeared on the page
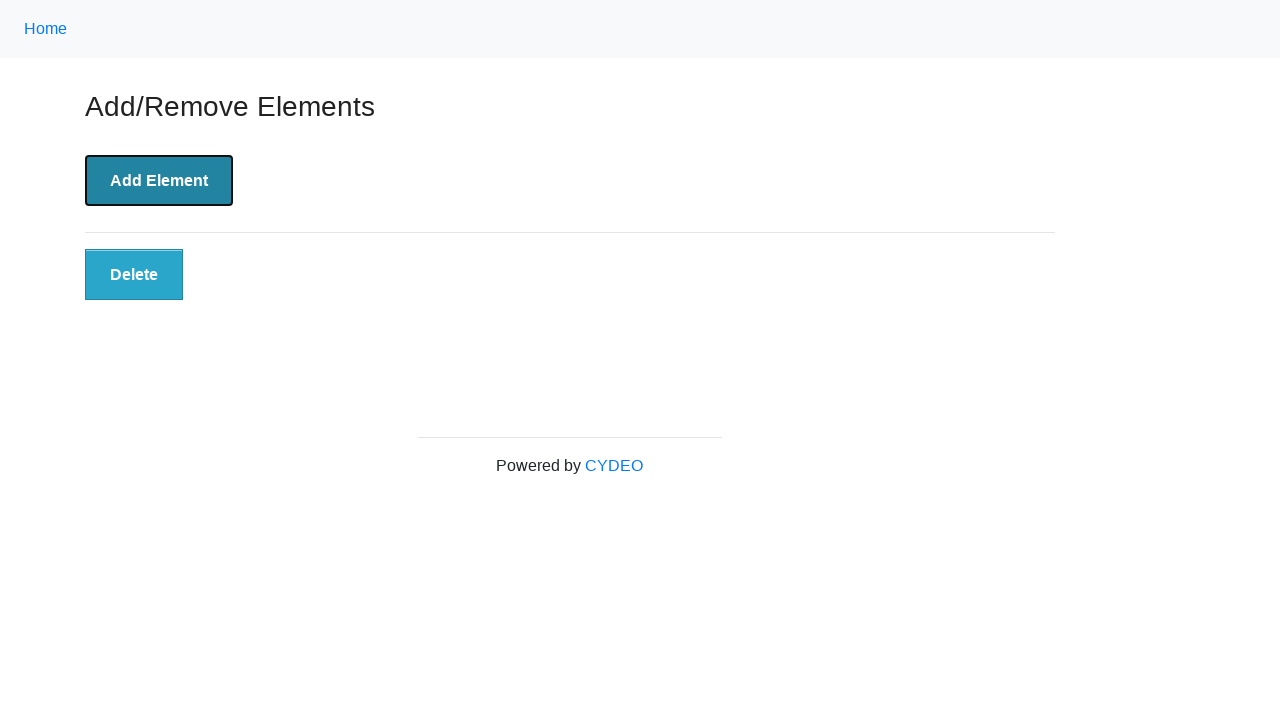

Clicked the Delete button to remove the element at (134, 275) on xpath=//button[.='Delete']
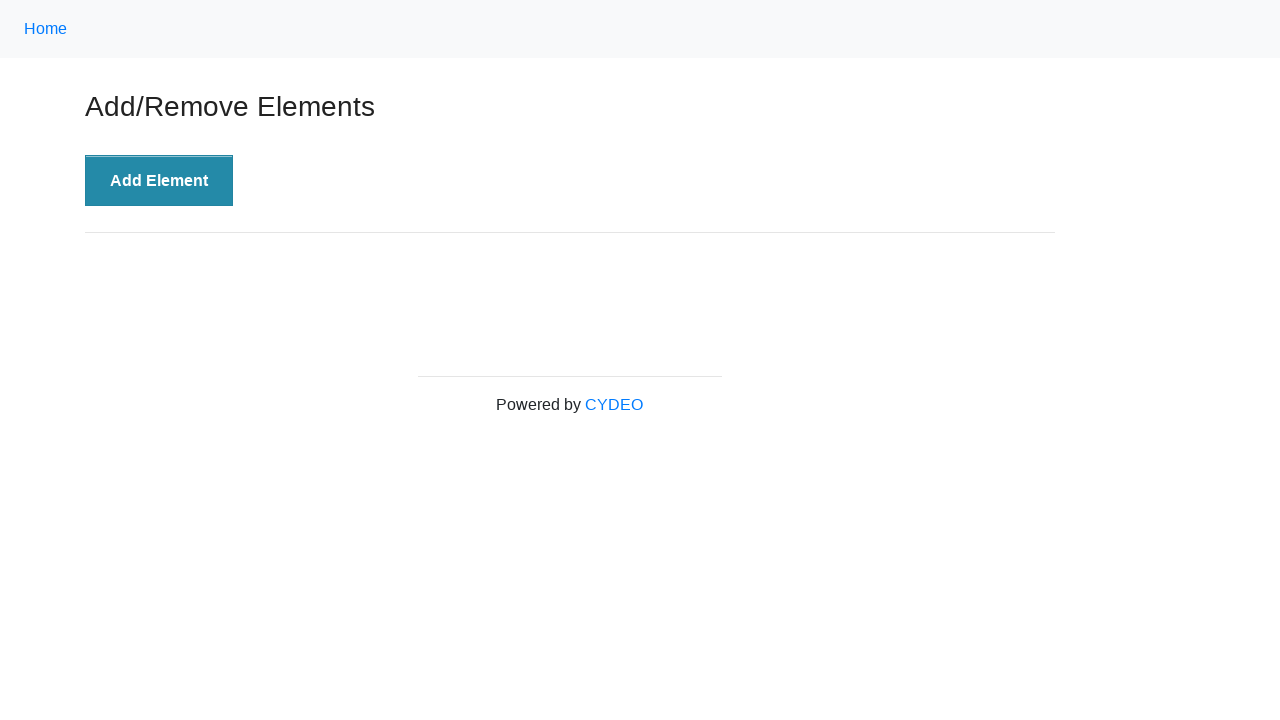

Verified that Delete button is no longer present after deletion
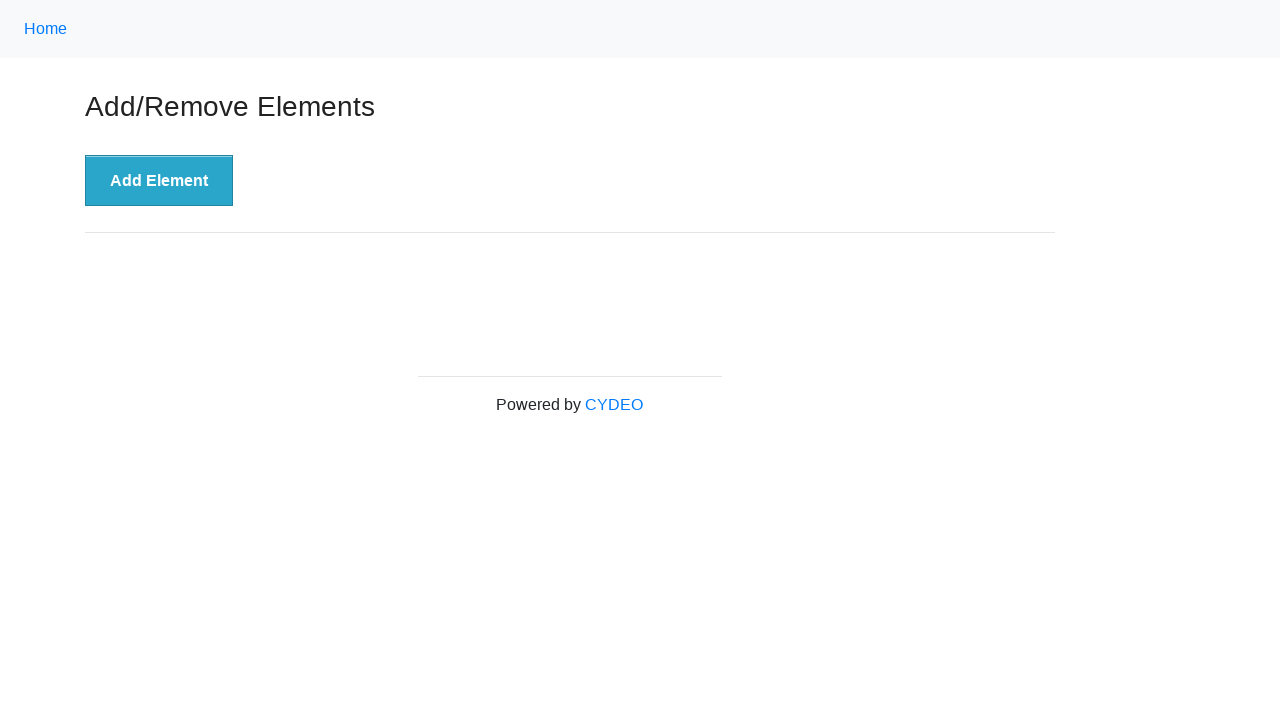

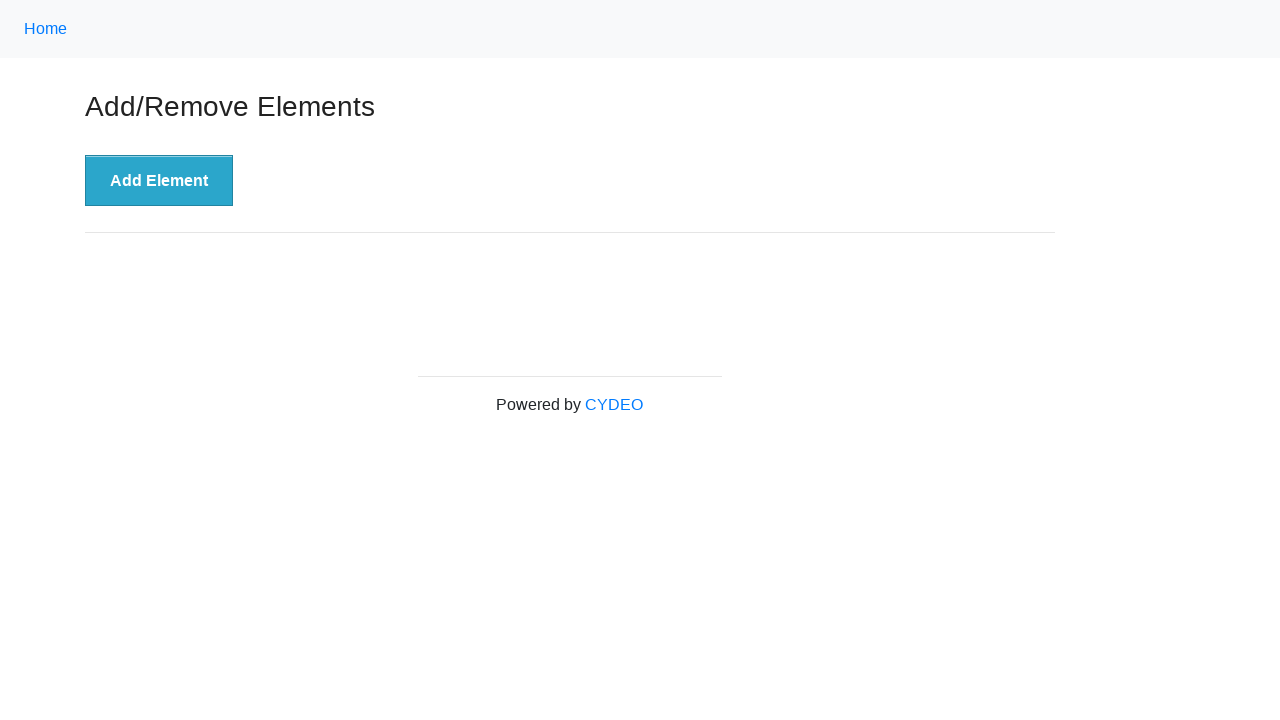